Tests menu navigation by hovering over main menu items and their sub-menu items

Starting URL: https://belavia.by/menu#

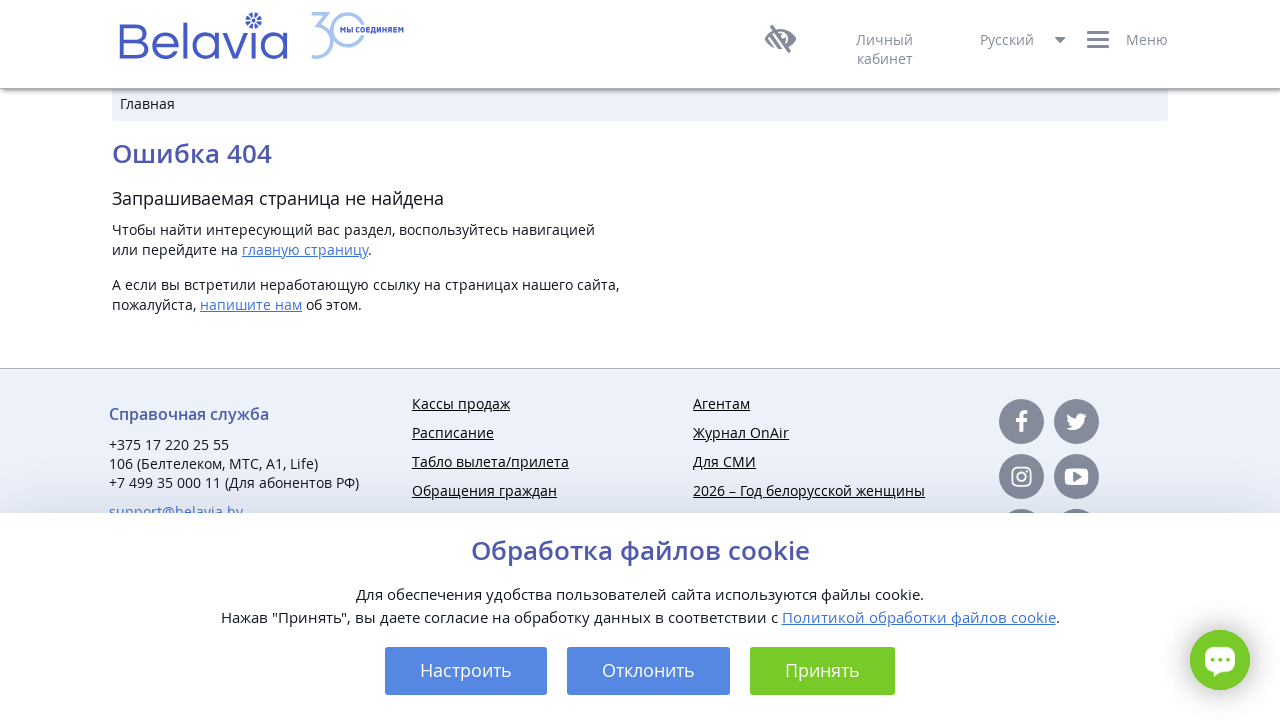

Retrieved all main menu items from .menu-list
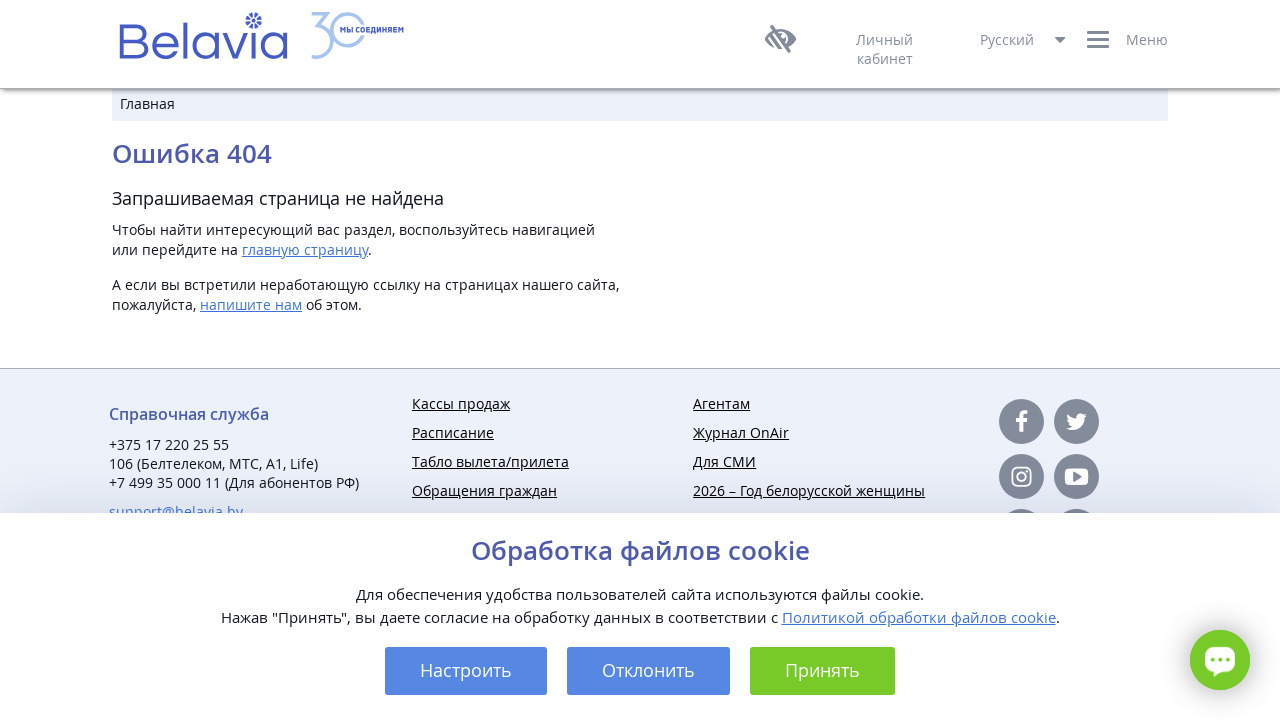

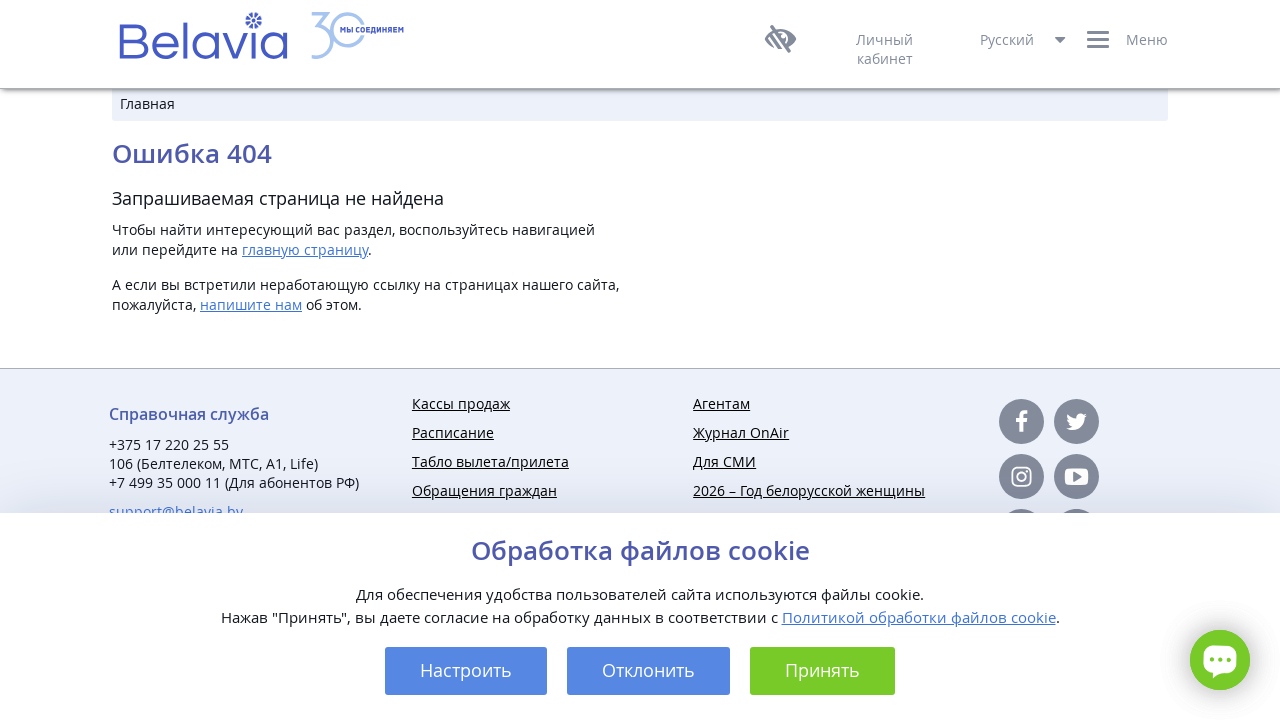